Tests iframe handling by switching to an iframe and clicking a "Try it" button within the W3Schools JavaScript reference page

Starting URL: https://www.w3schools.com/jsref/tryit.asp?filename=tryjsref_win_frames

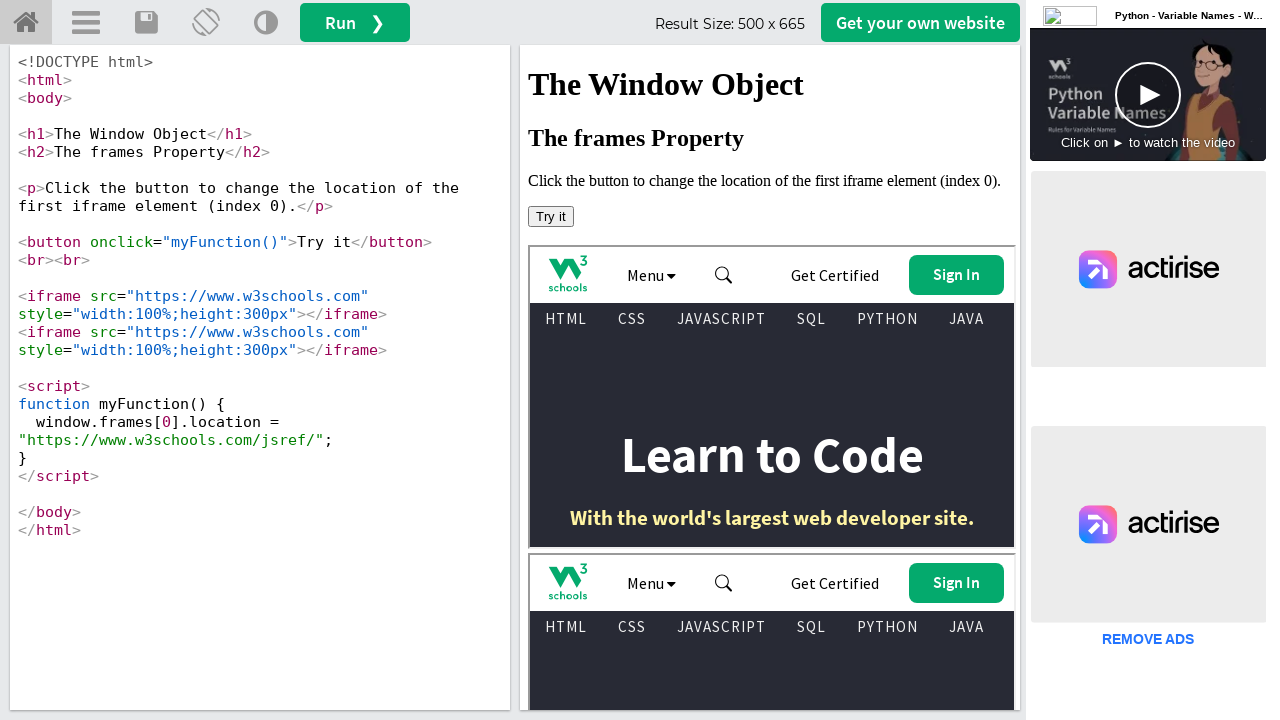

Located iframe with ID 'iframeResult'
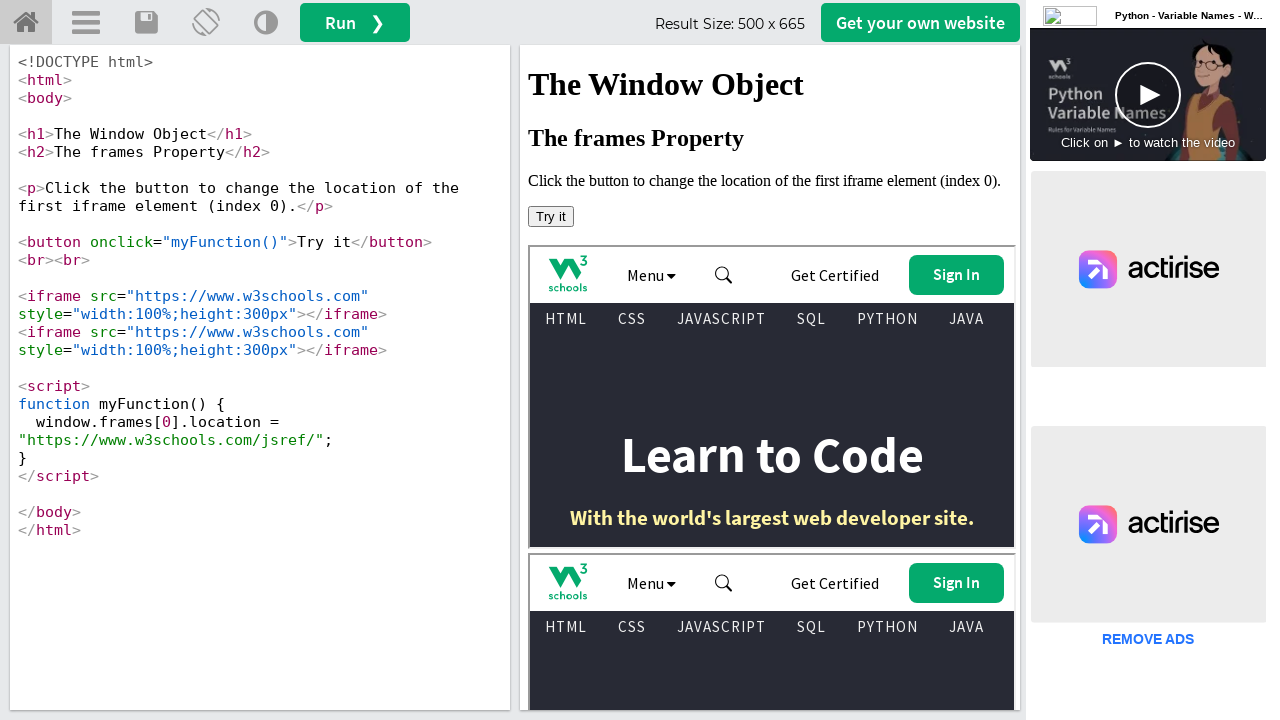

Clicked 'Try it' button within iframe at (551, 216) on #iframeResult >> internal:control=enter-frame >> xpath=//button[normalize-space(
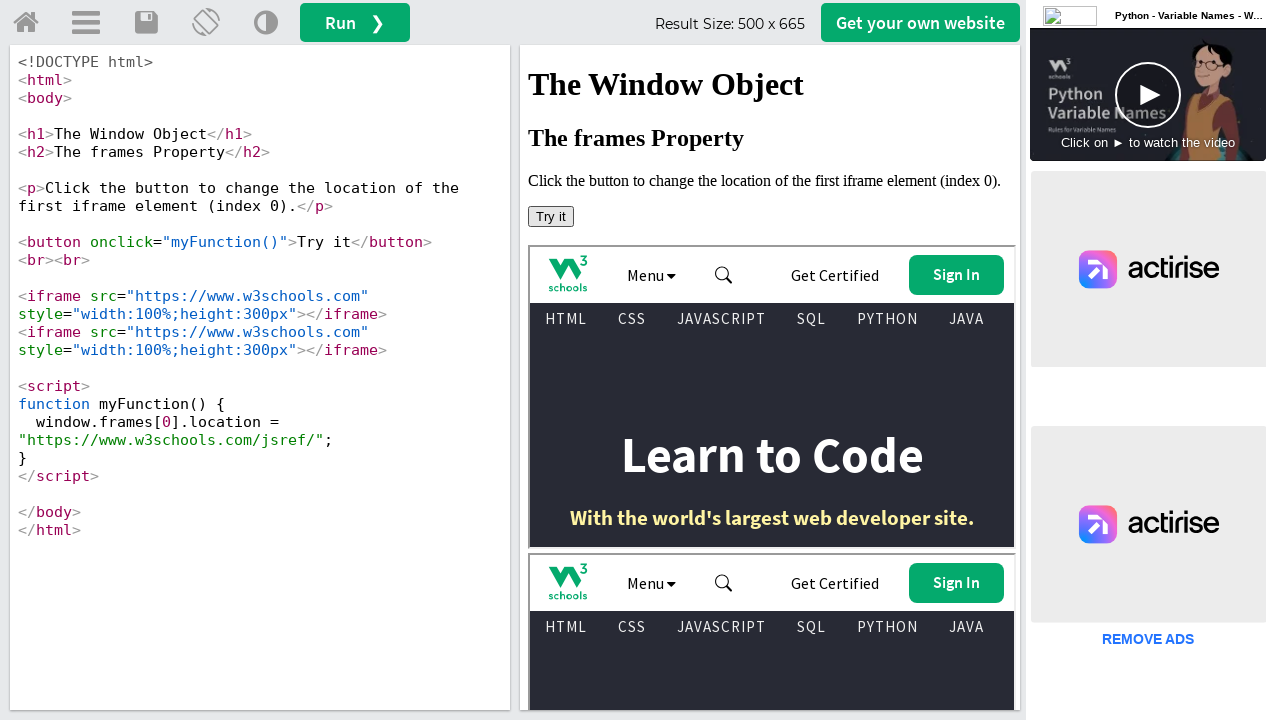

Waited 1000ms for action to complete
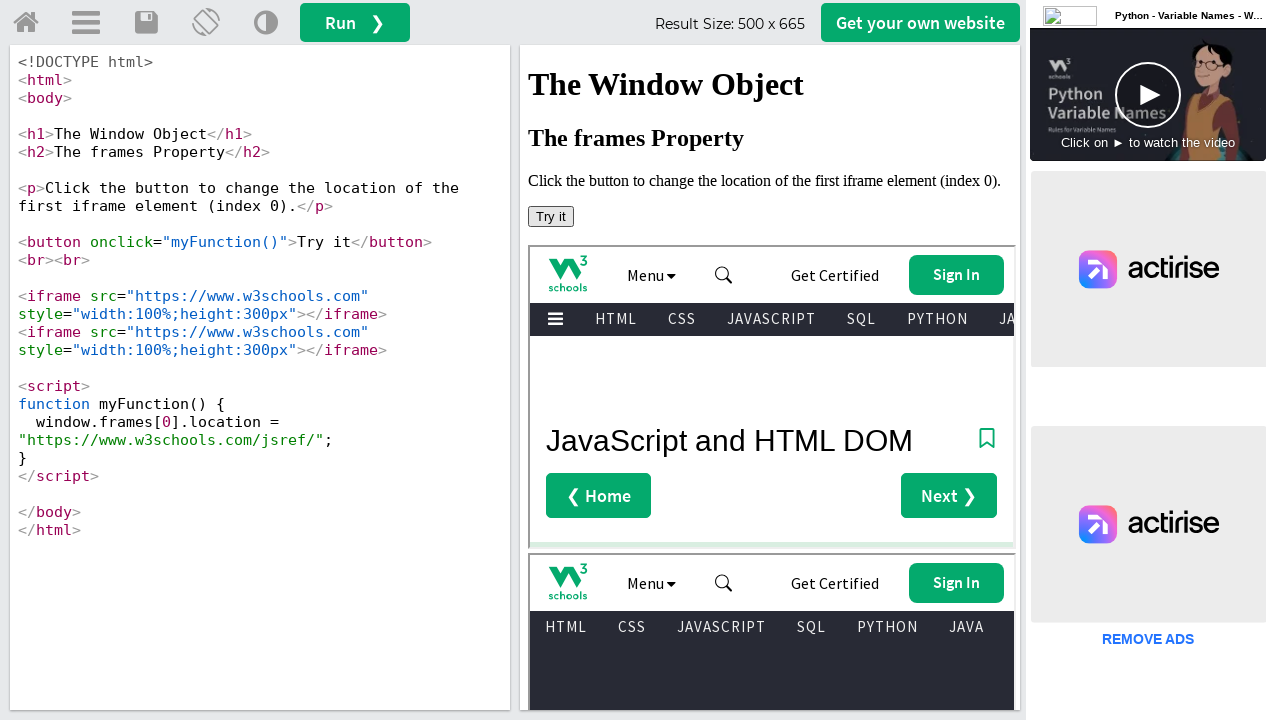

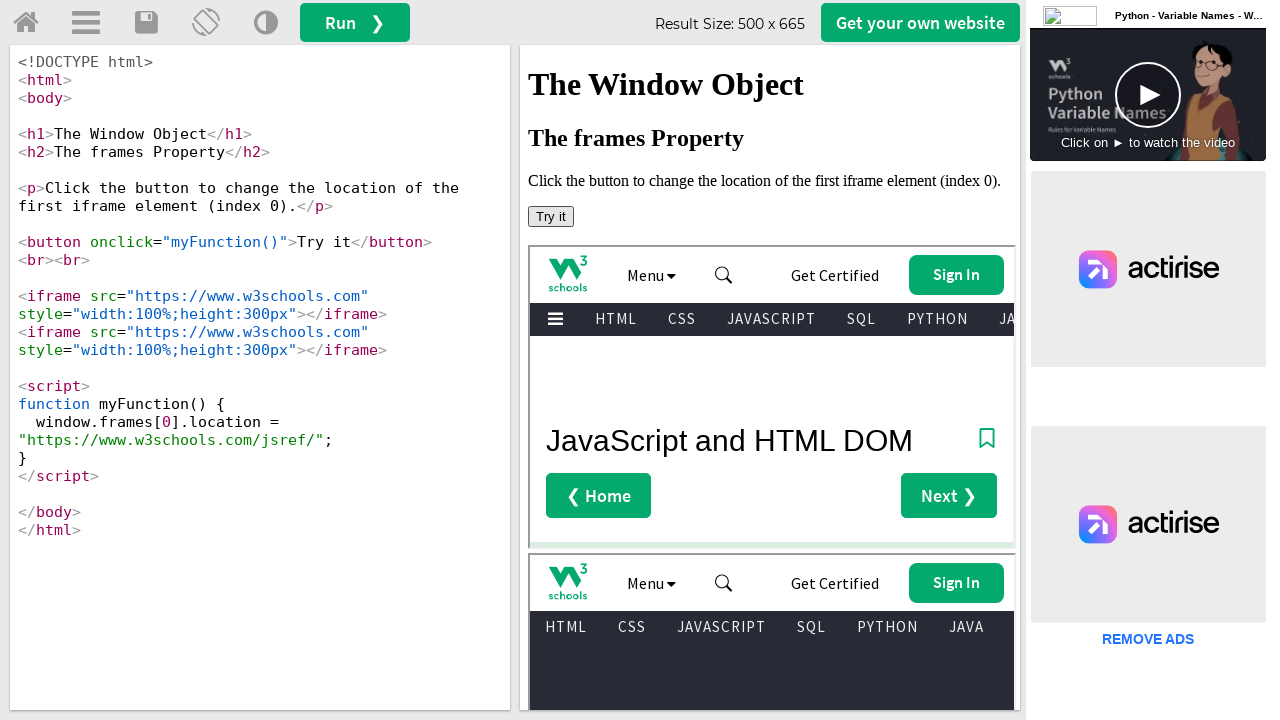